Tests the Automation Exercise website by verifying links on the homepage, clicking on the Products link, and checking that the special offer element is visible.

Starting URL: https://www.automationexercise.com/

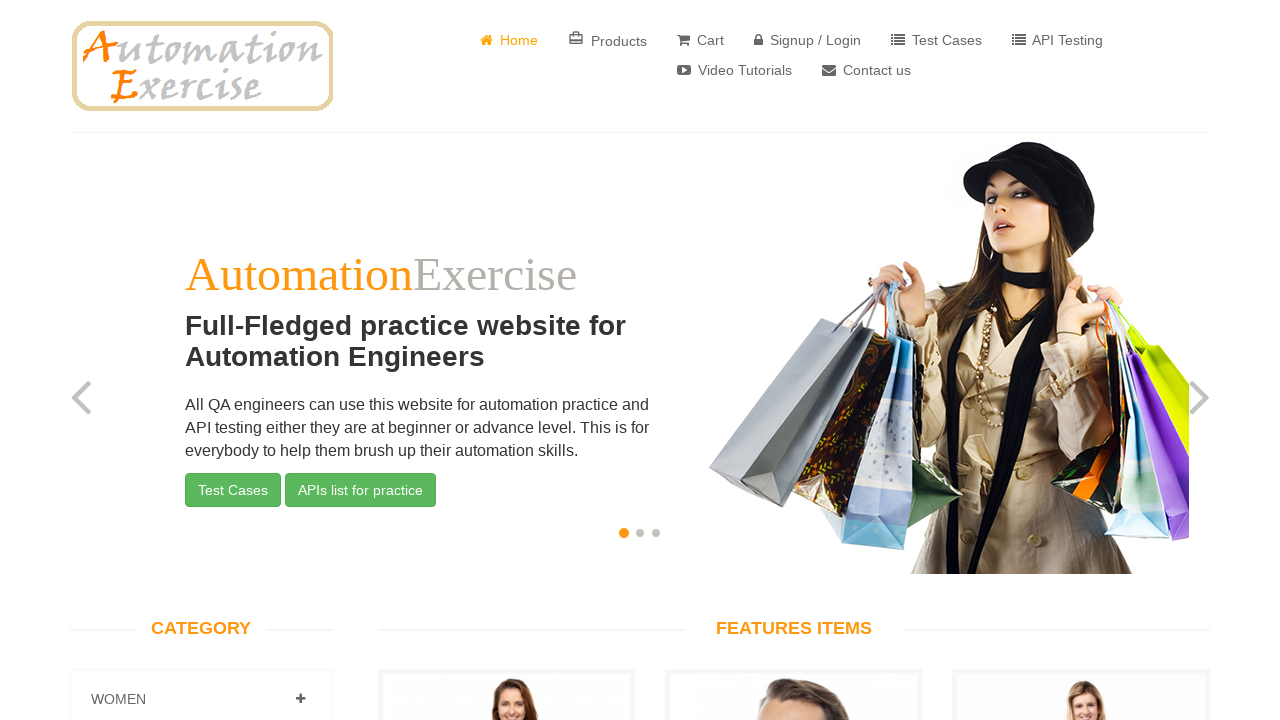

Waited for links to load on homepage
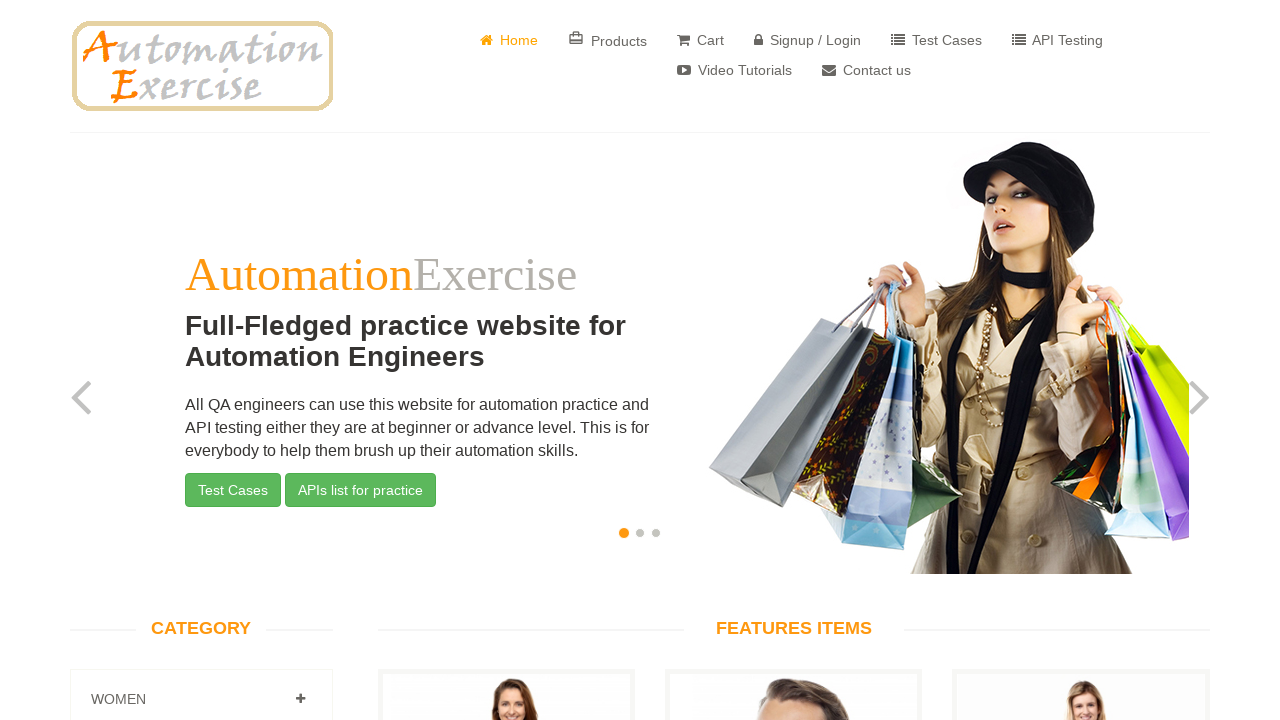

Clicked on Products link at (608, 40) on a:has-text('Products')
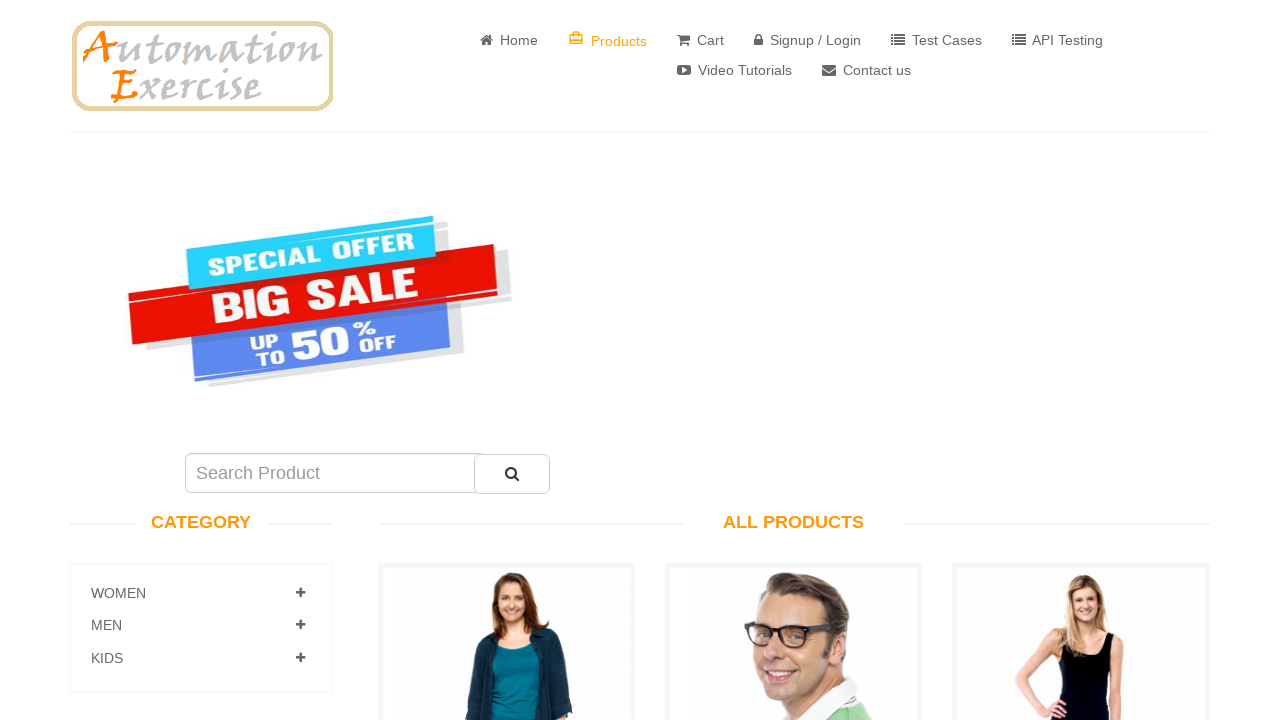

Special offer element is visible on Products page
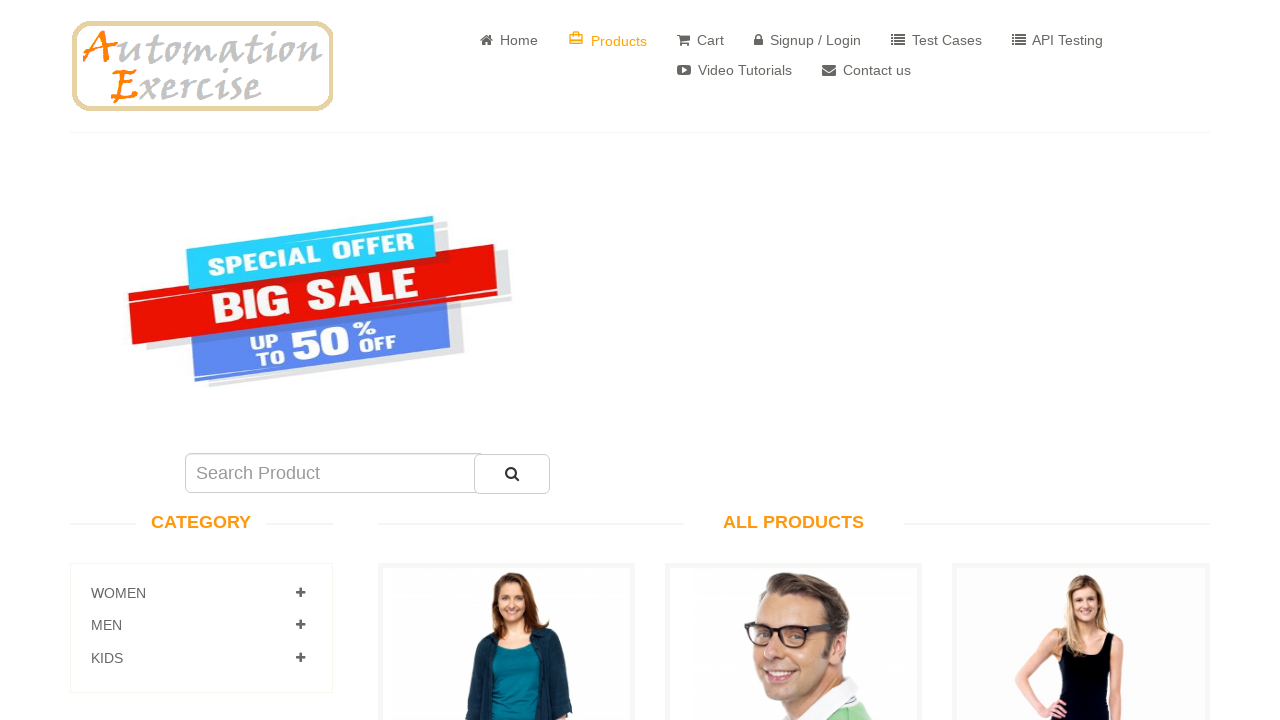

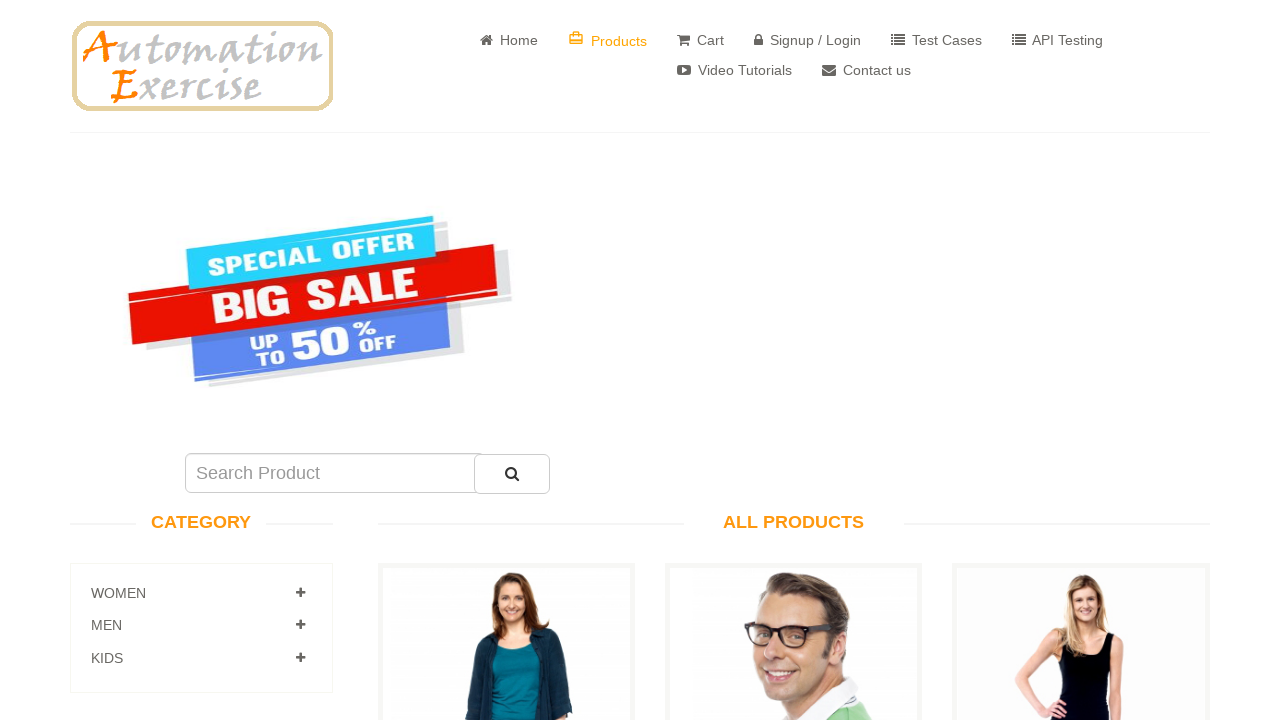